Tests browser navigation functionality by navigating to a URL, going back, going forward, and refreshing the page

Starting URL: https://www.selenium.dev/downloads/

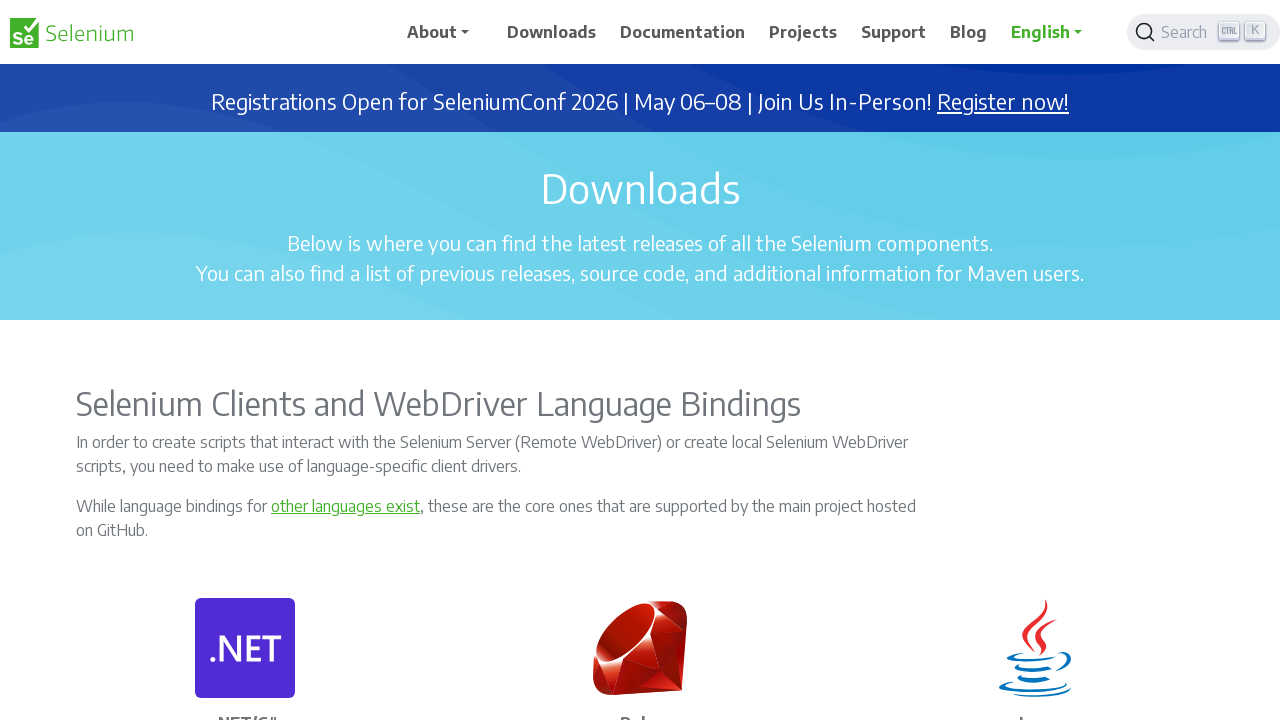

Navigated to https://www.selenium.dev/downloads/
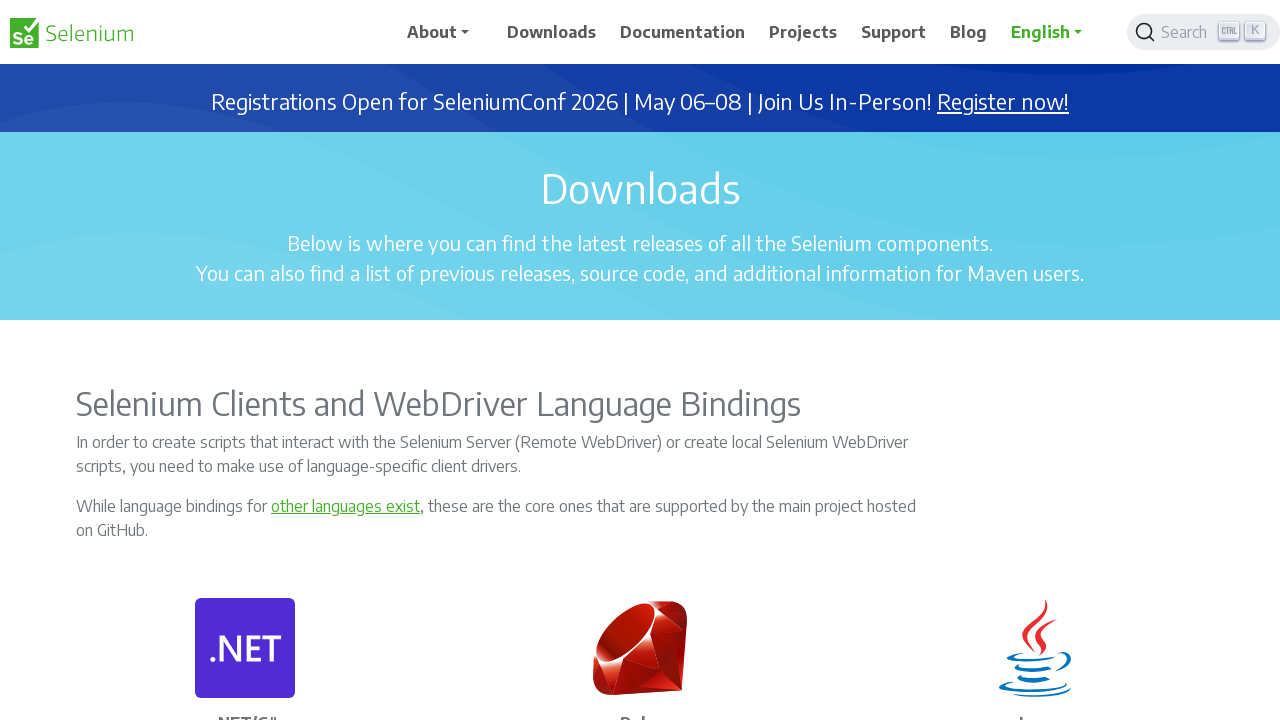

Navigated back in browser history
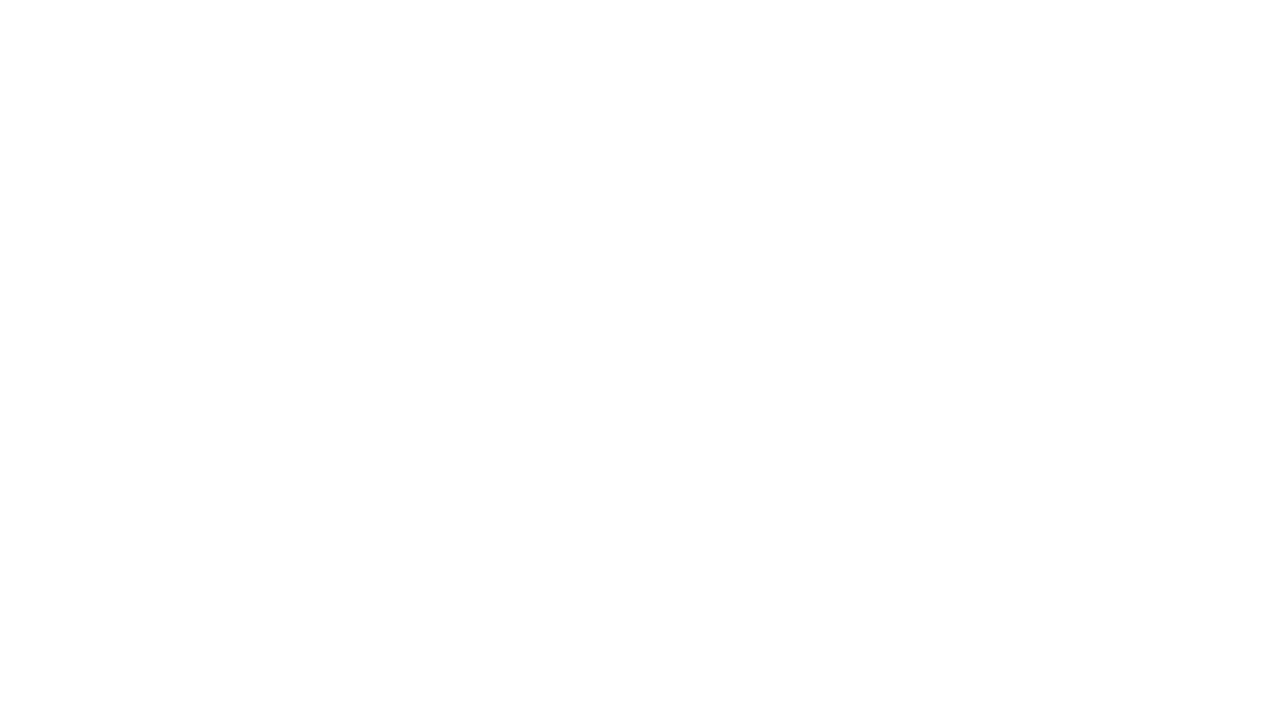

Navigated forward in browser history
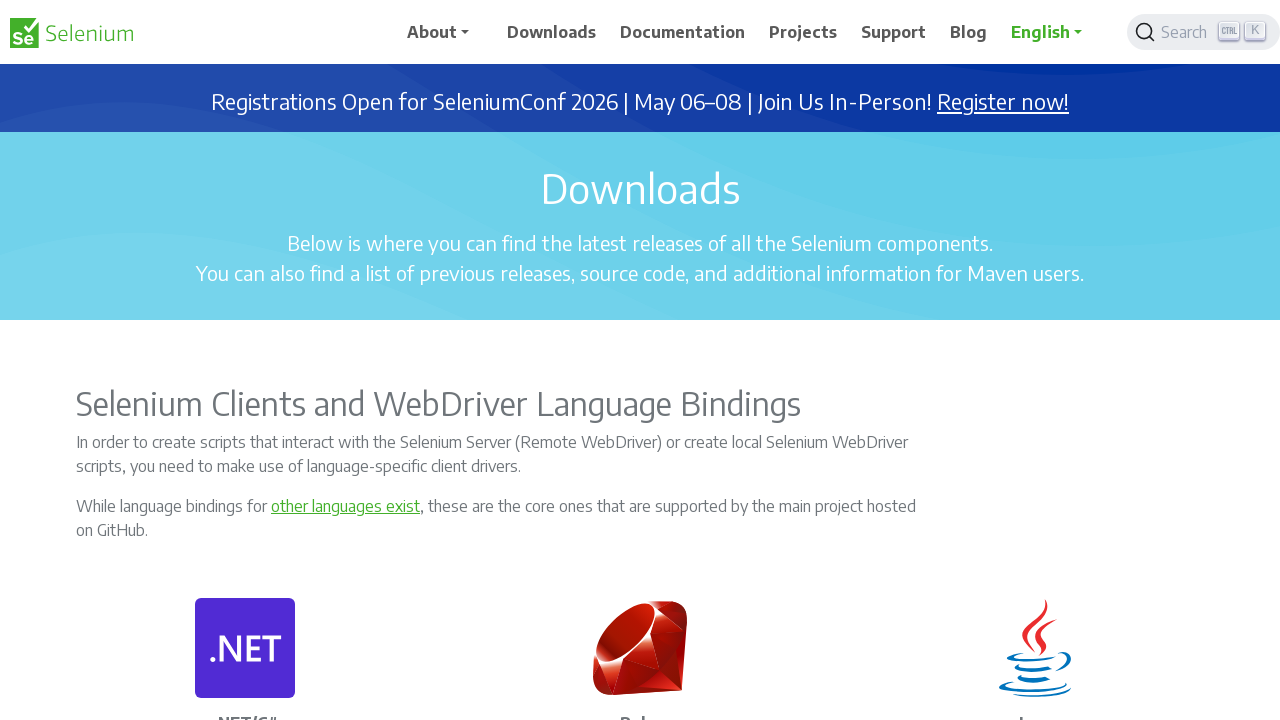

Refreshed the current page
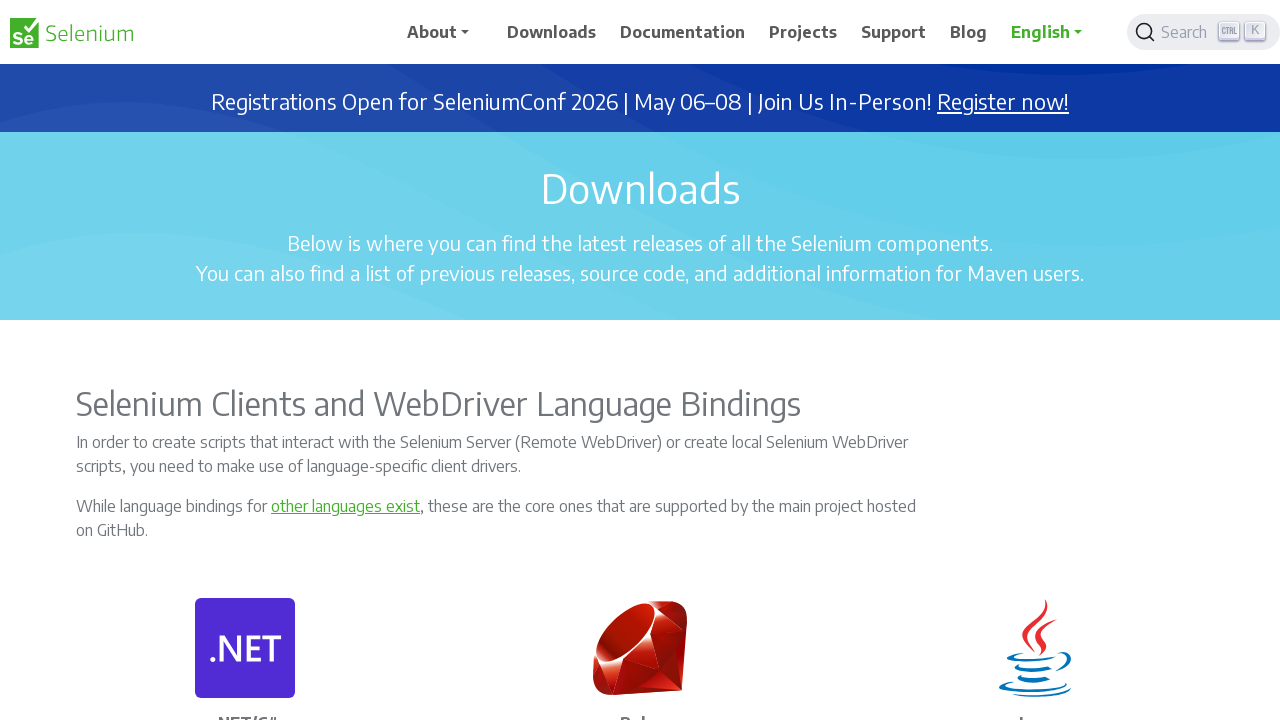

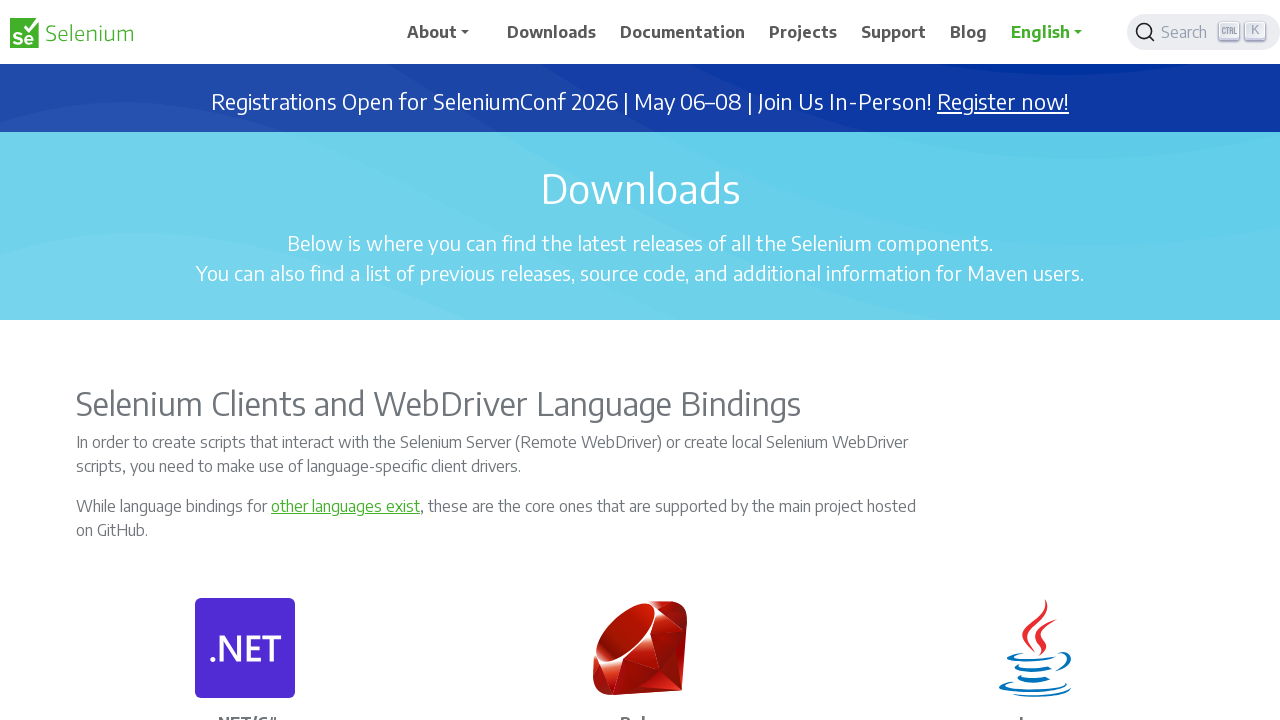